Tests interaction with a text input field by clicking on it, entering text, and verifying the placeholder attribute

Starting URL: https://www.letskodeit.com/practice

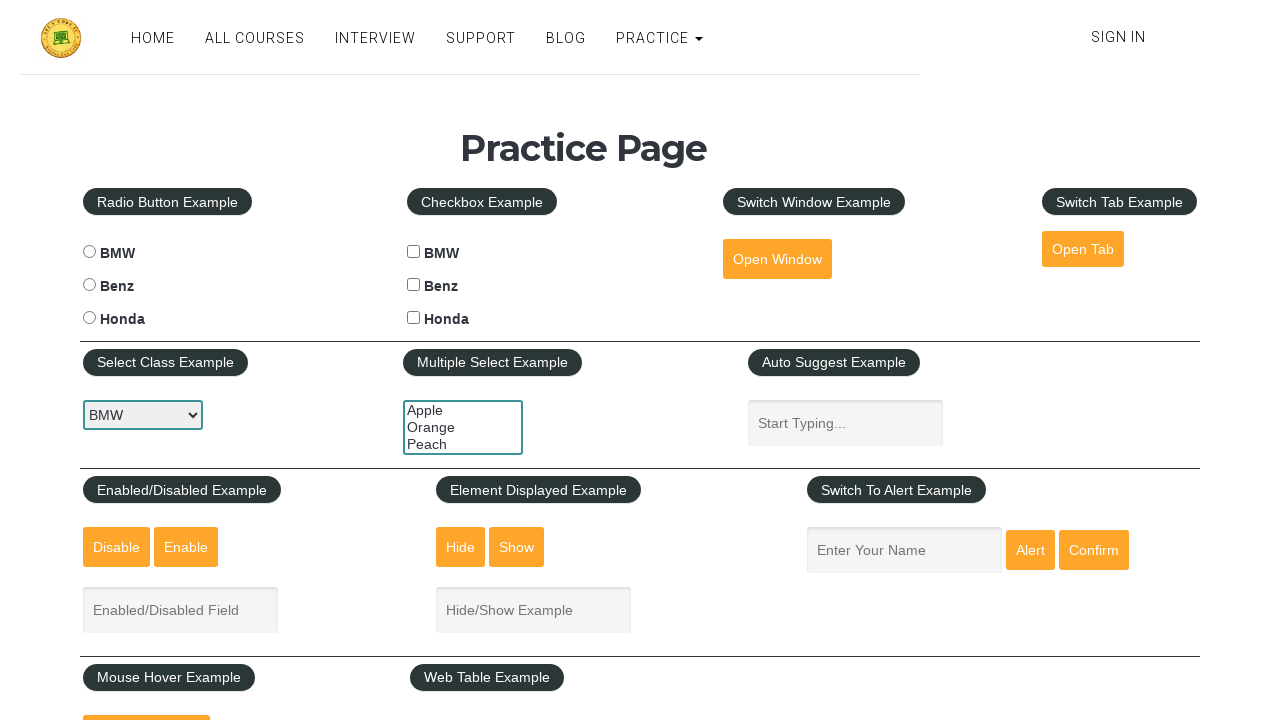

Clicked on the text input field with id 'autosuggest' at (845, 423) on #autosuggest
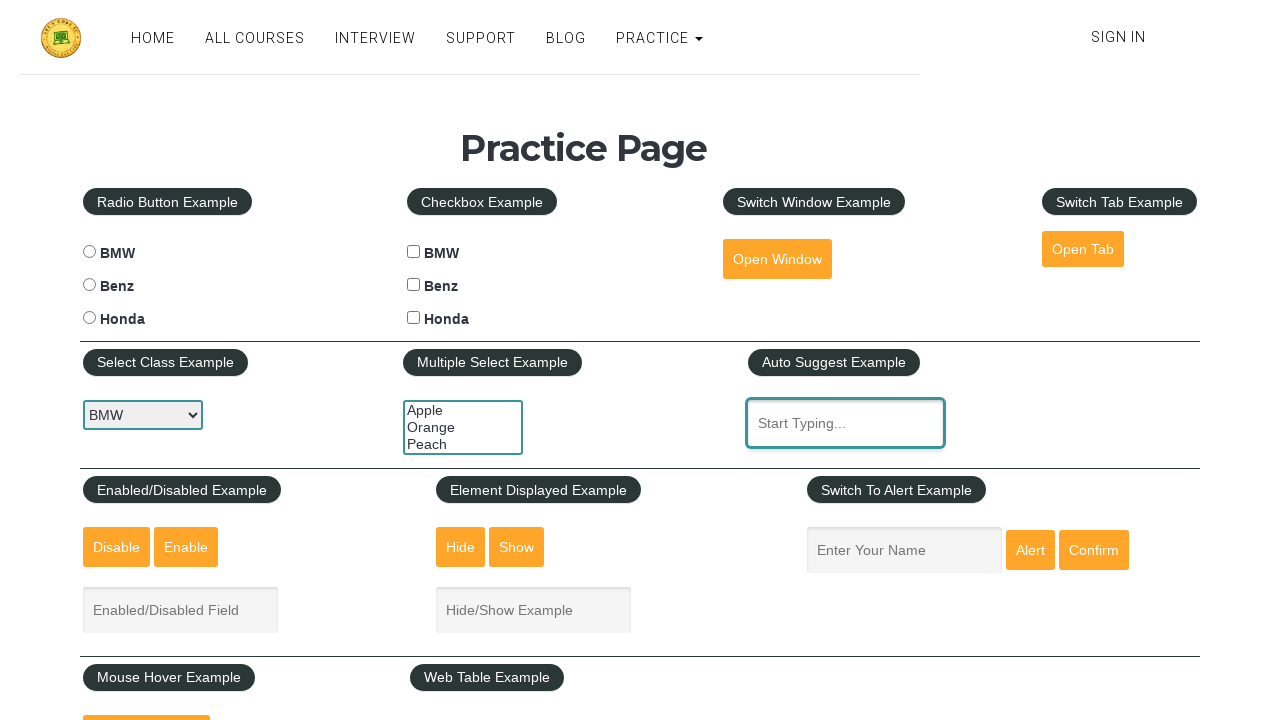

Entered text 'busyQA123' into the autosuggest field on #autosuggest
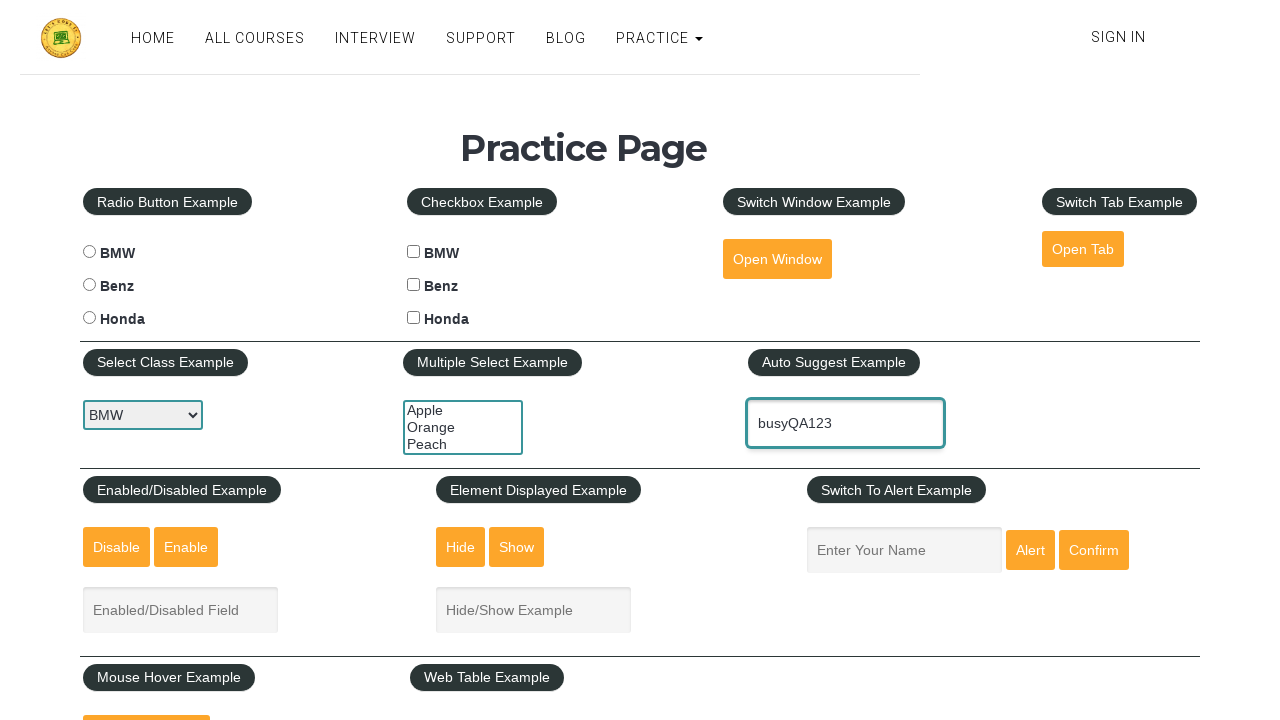

Retrieved placeholder attribute value: 'Start Typing...'
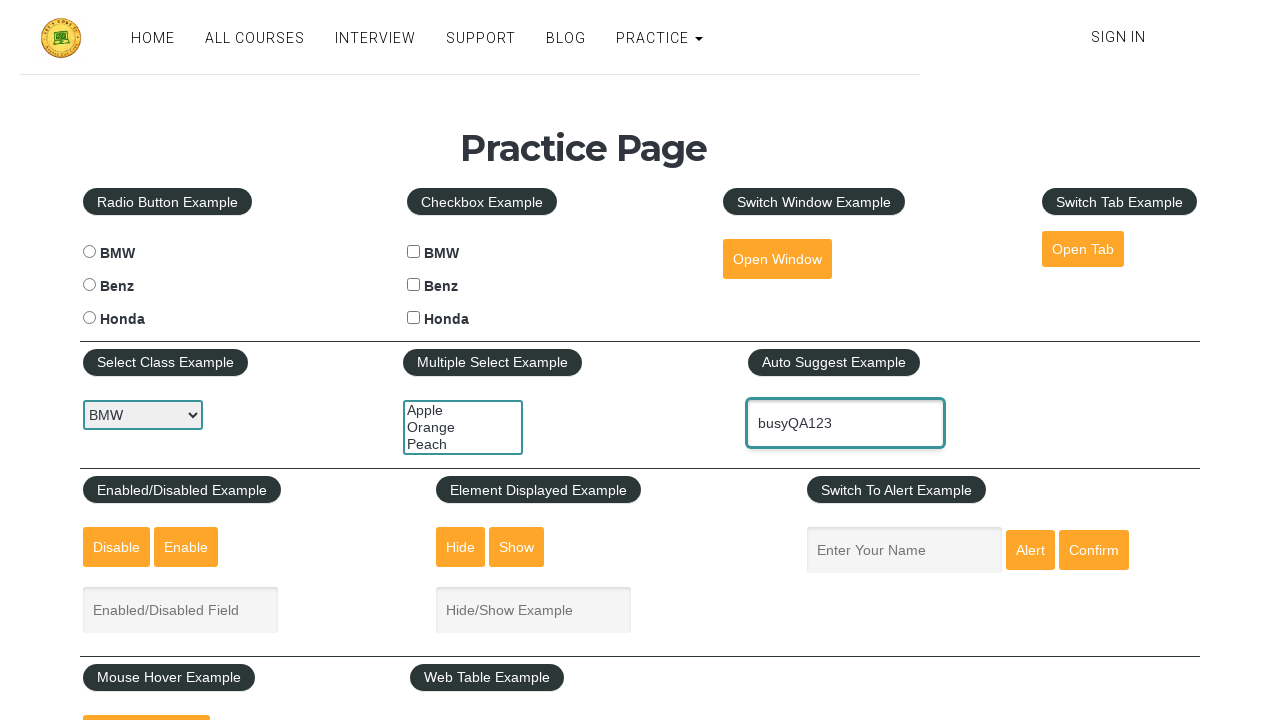

Printed placeholder attribute value to console
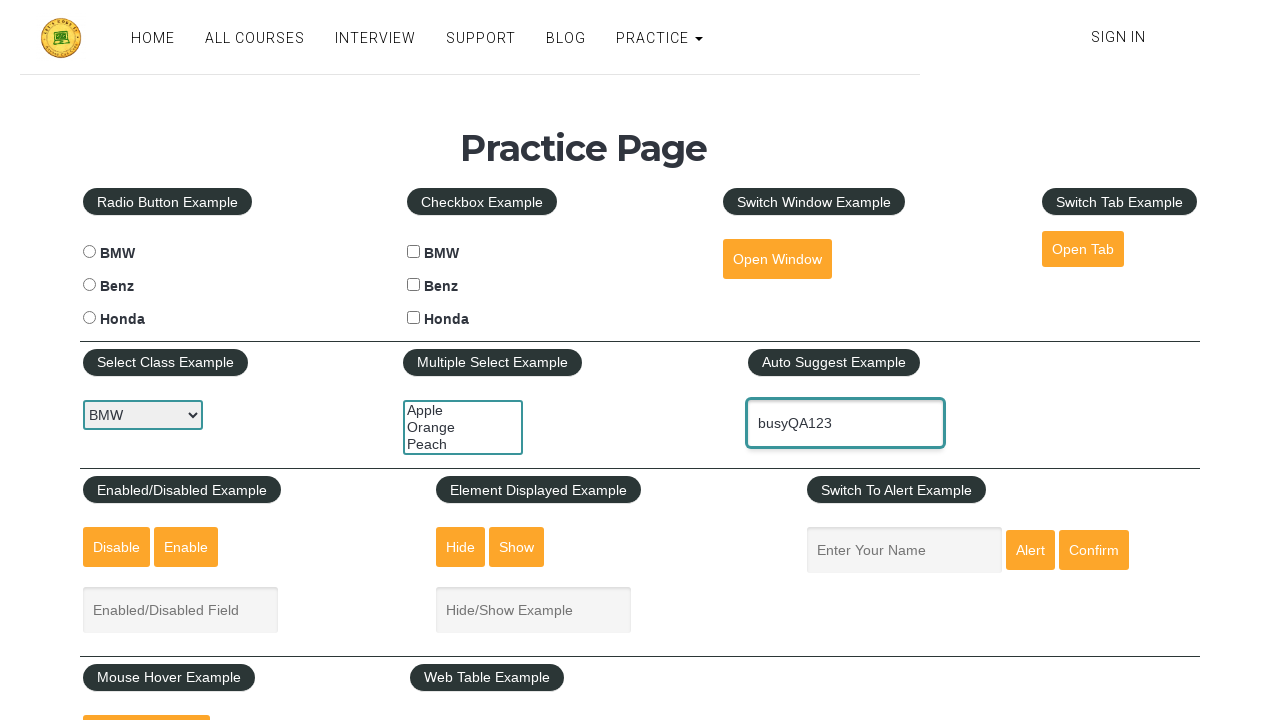

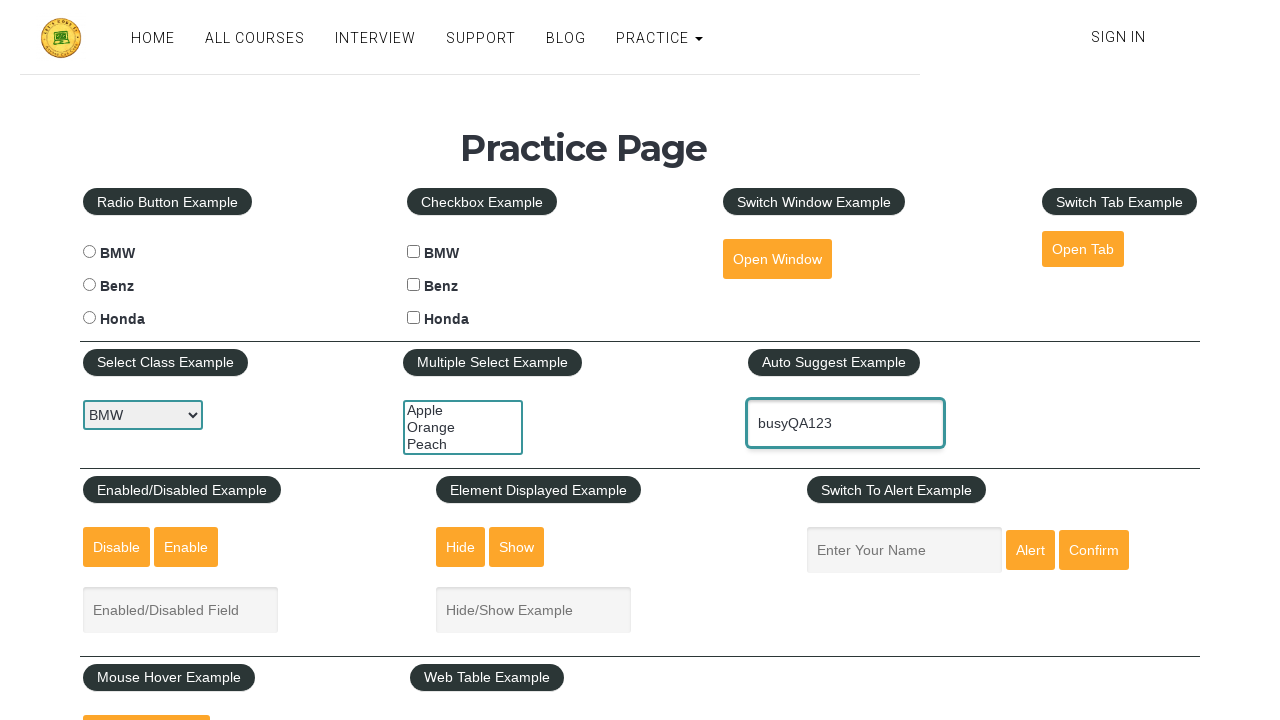